Tests data persistence by adding todos, completing one, and reloading the page

Starting URL: https://demo.playwright.dev/todomvc

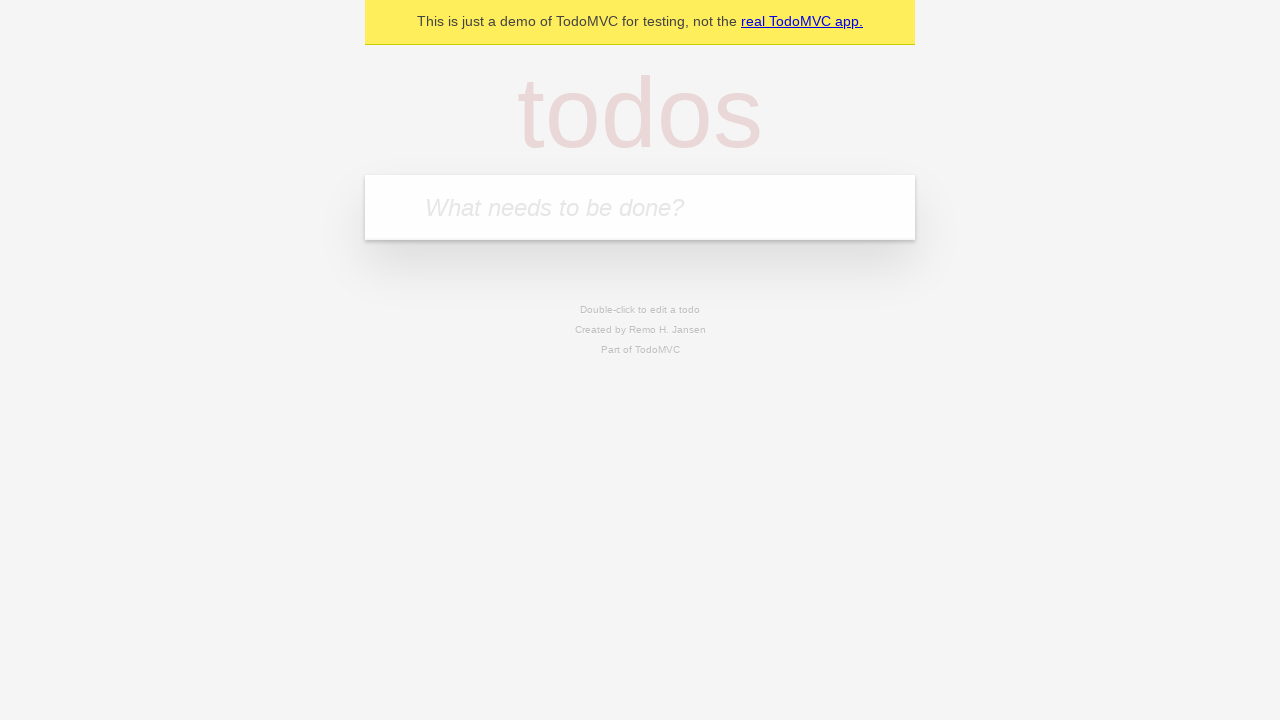

Filled todo input with 'buy some cheese' on internal:attr=[placeholder="What needs to be done?"i]
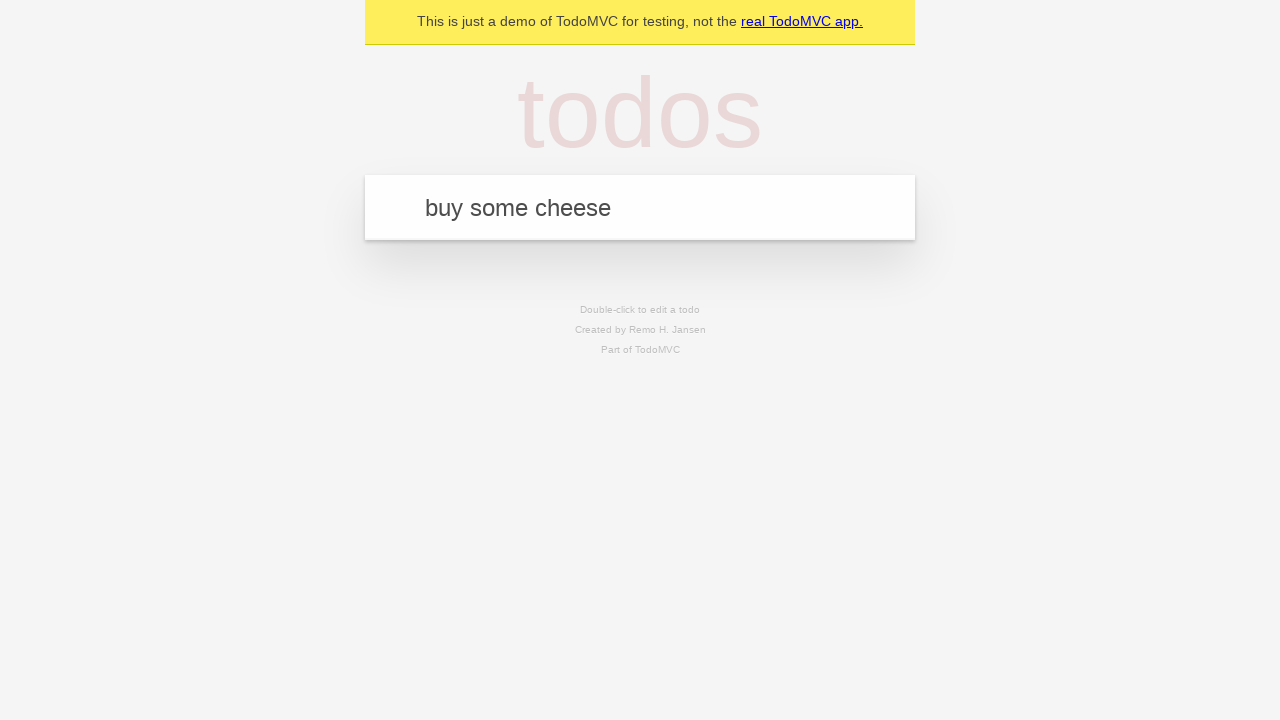

Pressed Enter to add first todo on internal:attr=[placeholder="What needs to be done?"i]
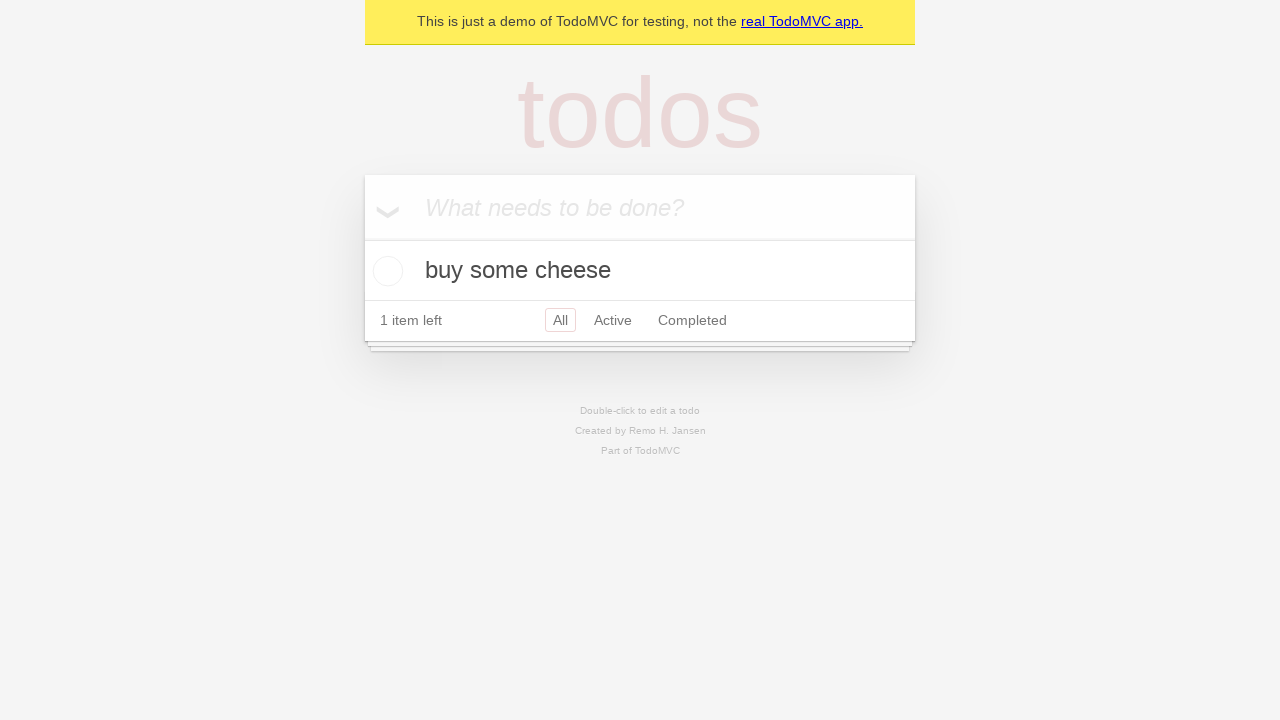

Filled todo input with 'feed the cat' on internal:attr=[placeholder="What needs to be done?"i]
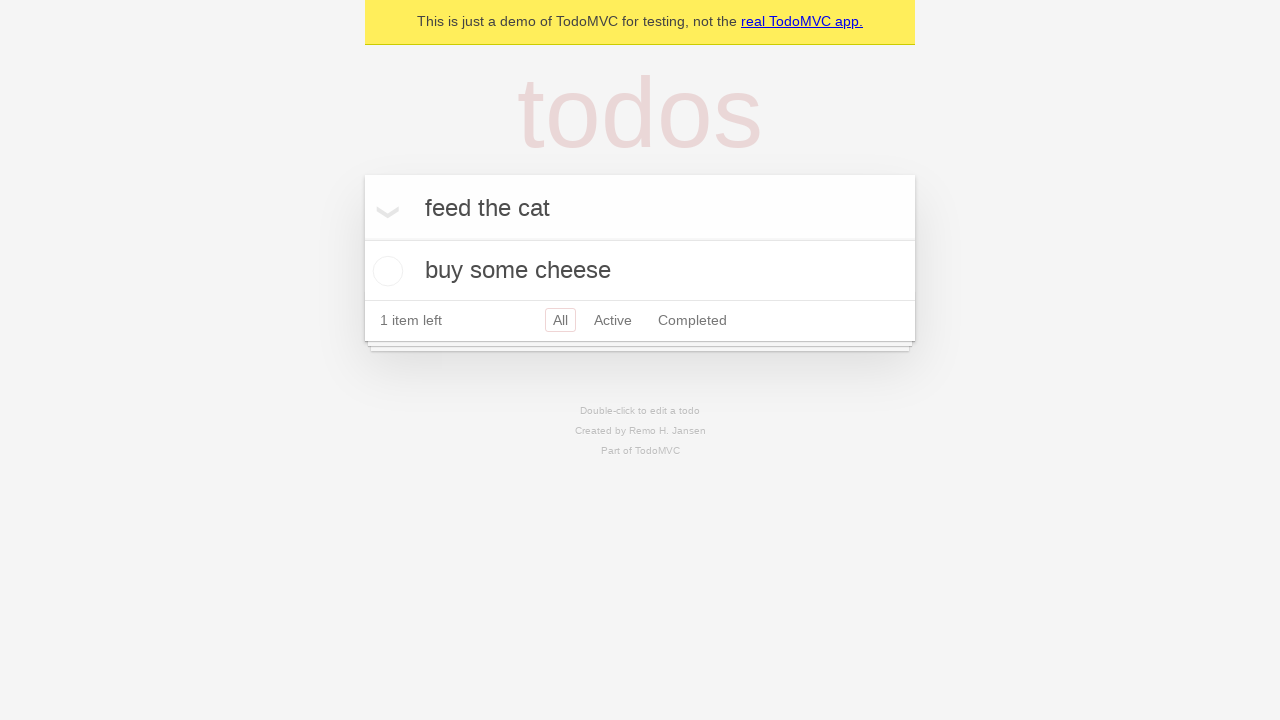

Pressed Enter to add second todo on internal:attr=[placeholder="What needs to be done?"i]
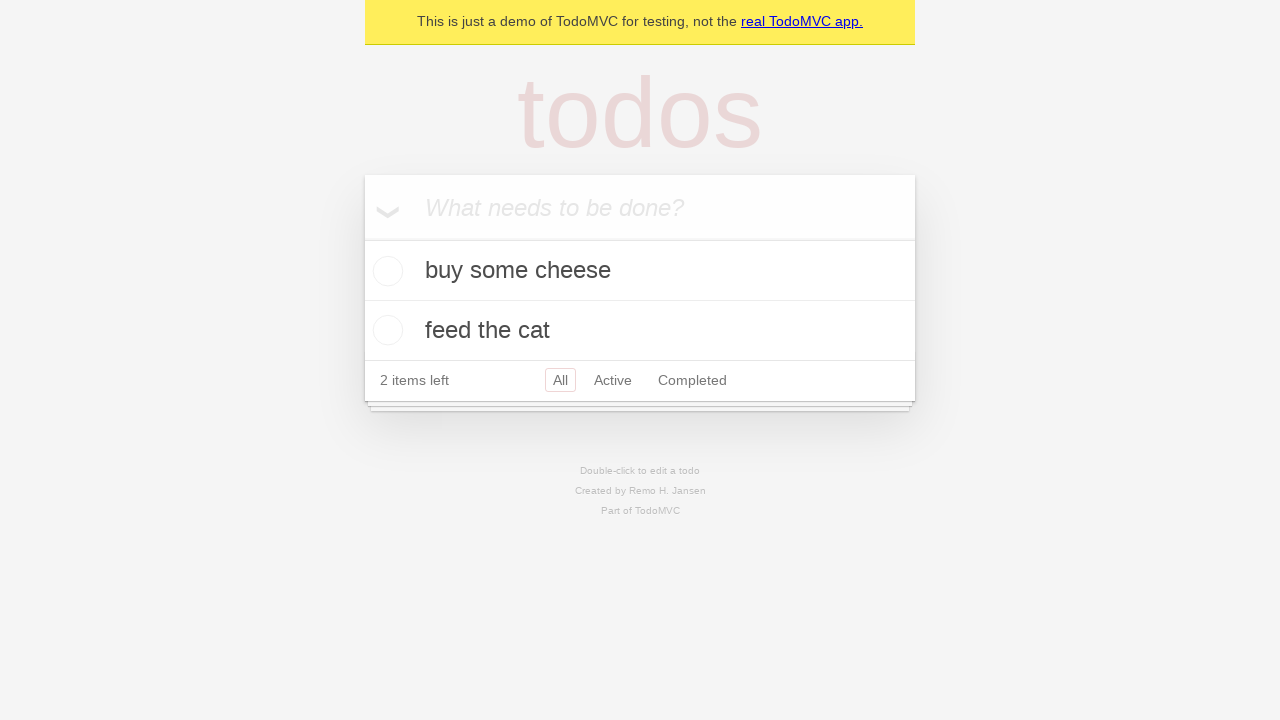

Retrieved all todo items
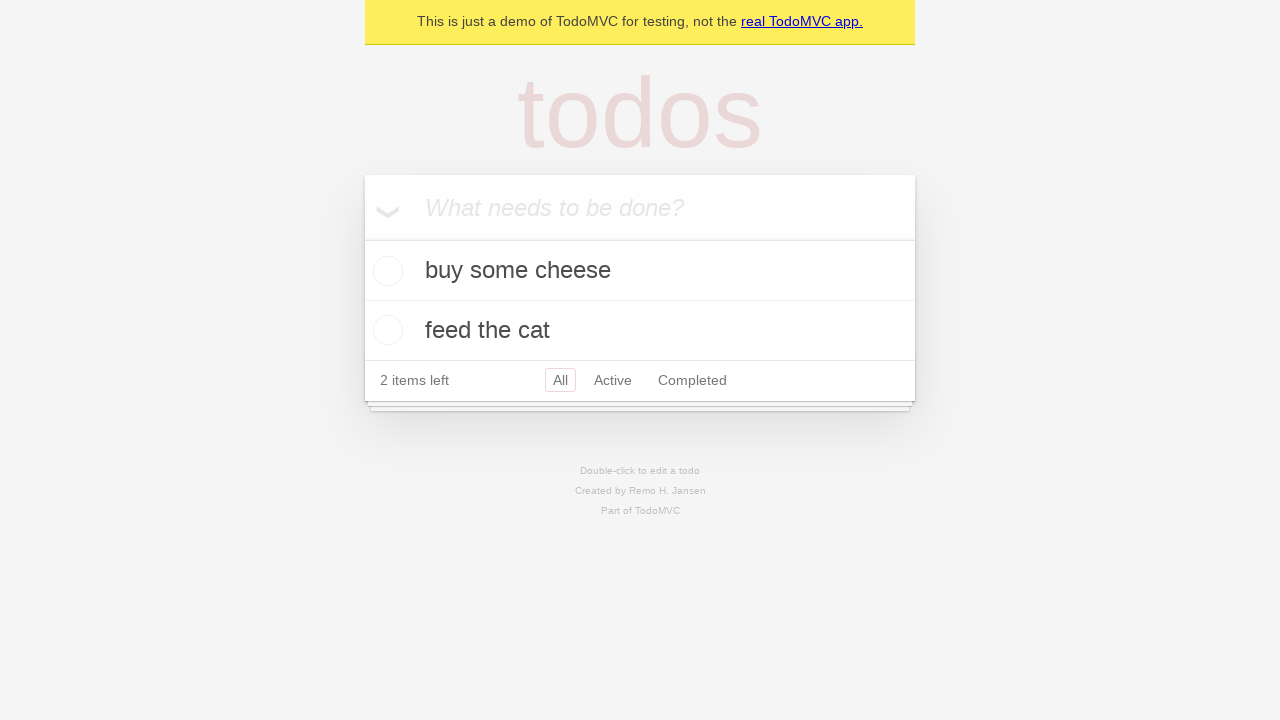

Located checkbox for first todo
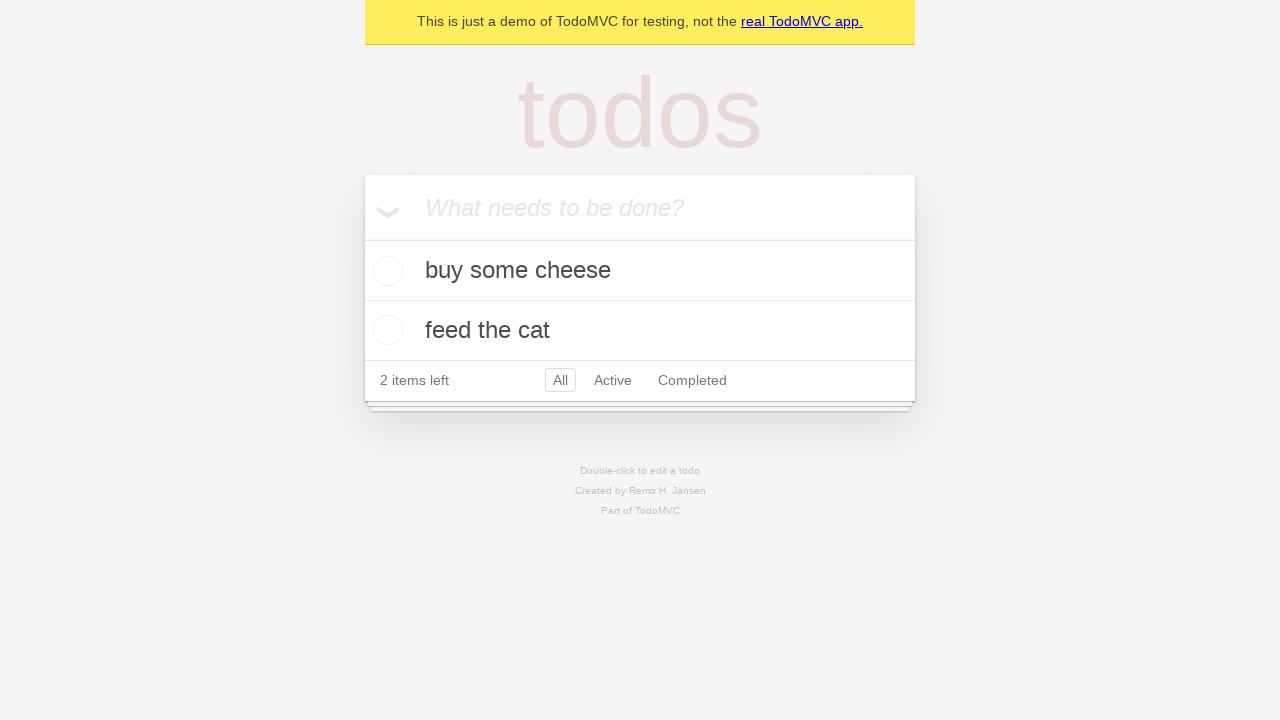

Checked the first todo as complete at (385, 271) on internal:testid=[data-testid="todo-item"s] >> nth=0 >> internal:role=checkbox
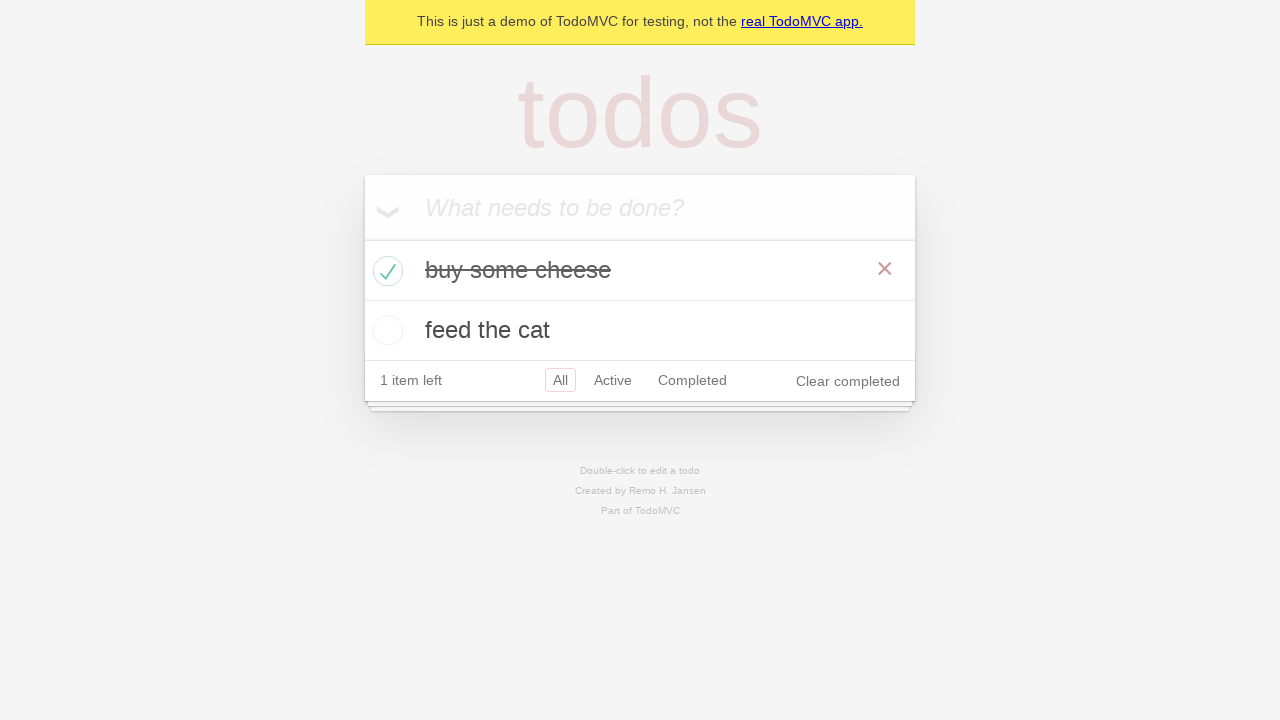

Reloaded the page to test data persistence
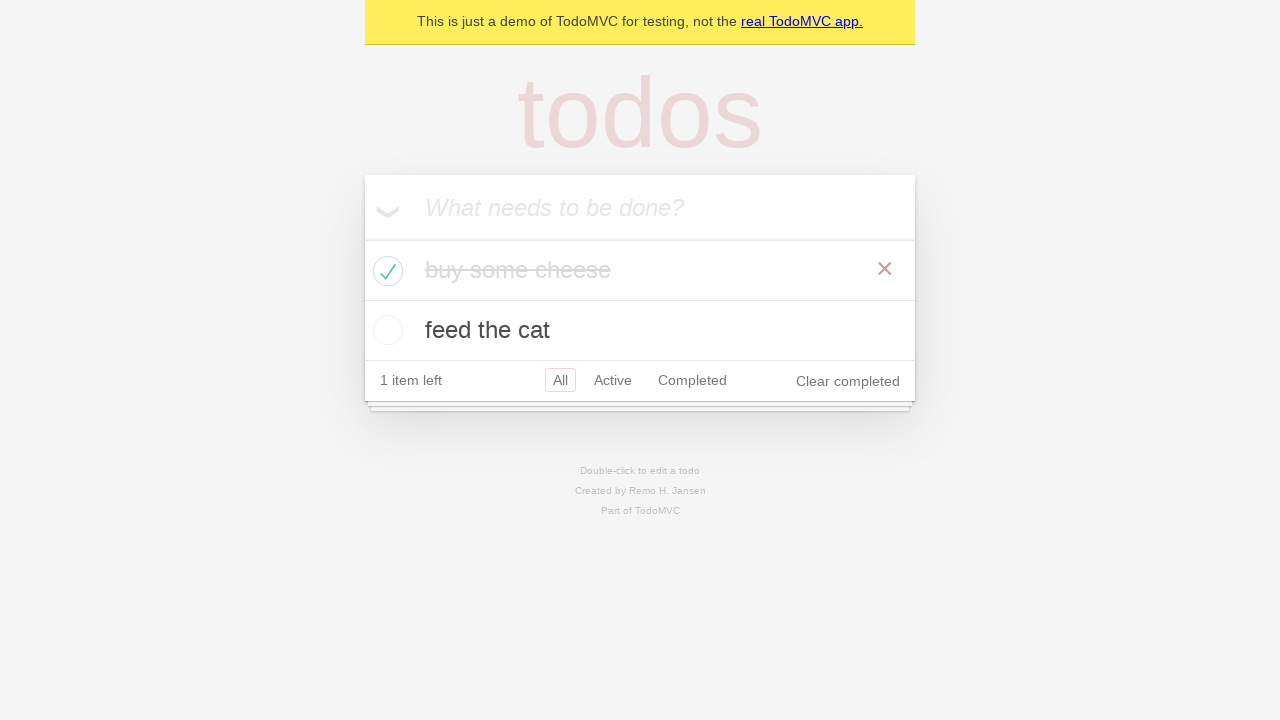

Verified todos persist after page reload
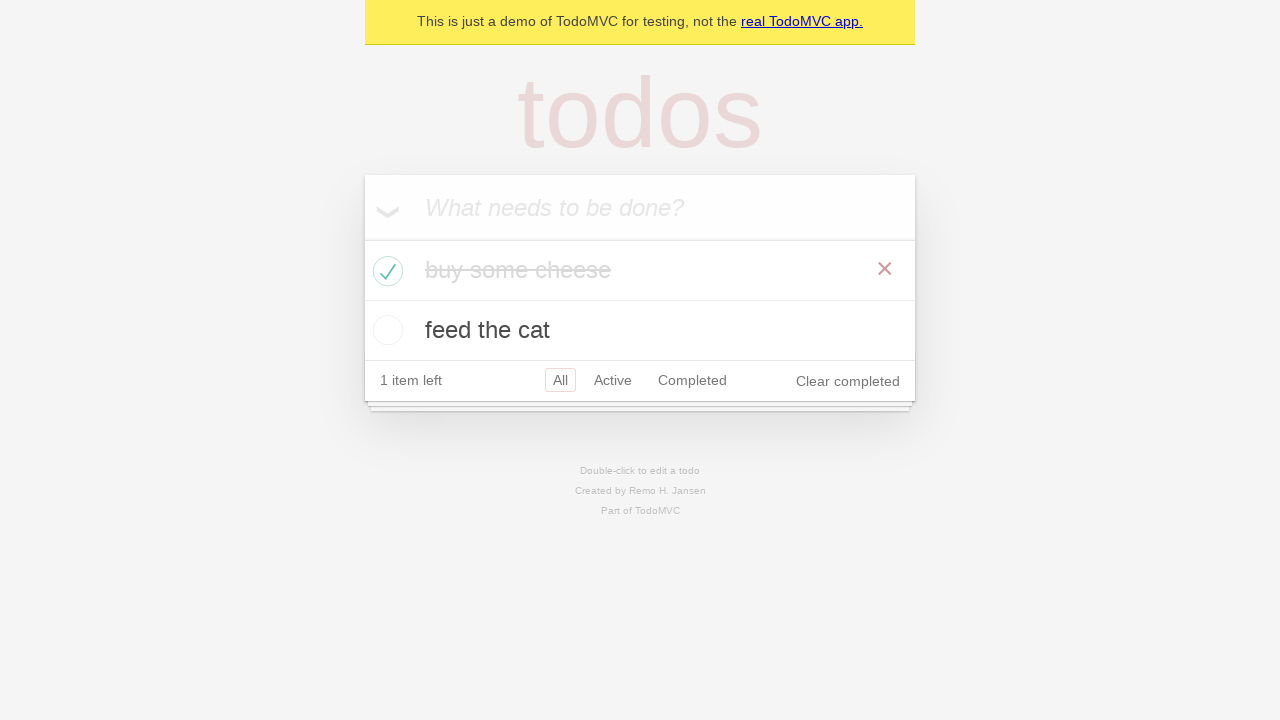

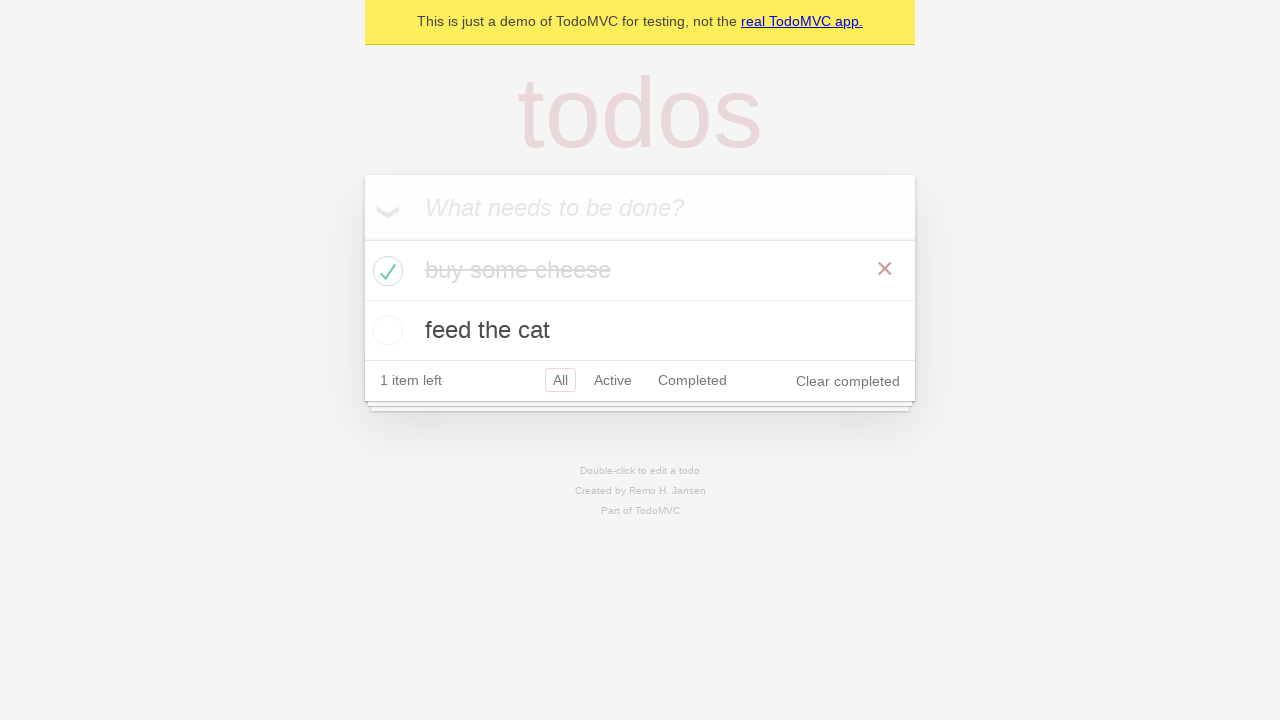